Navigates to the Demoblaze e-commerce demo site and clicks on the third navigation menu item (Cart link) in the navbar.

Starting URL: https://www.demoblaze.com/

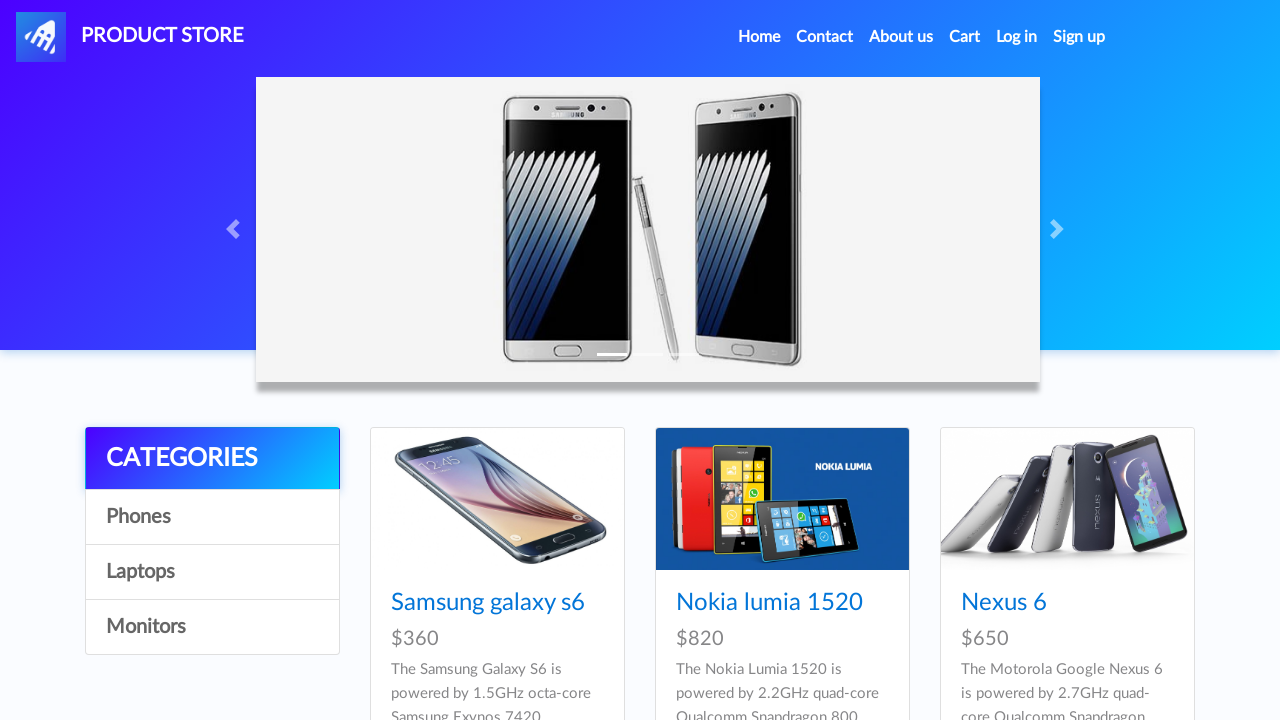

Navigated to Demoblaze e-commerce site
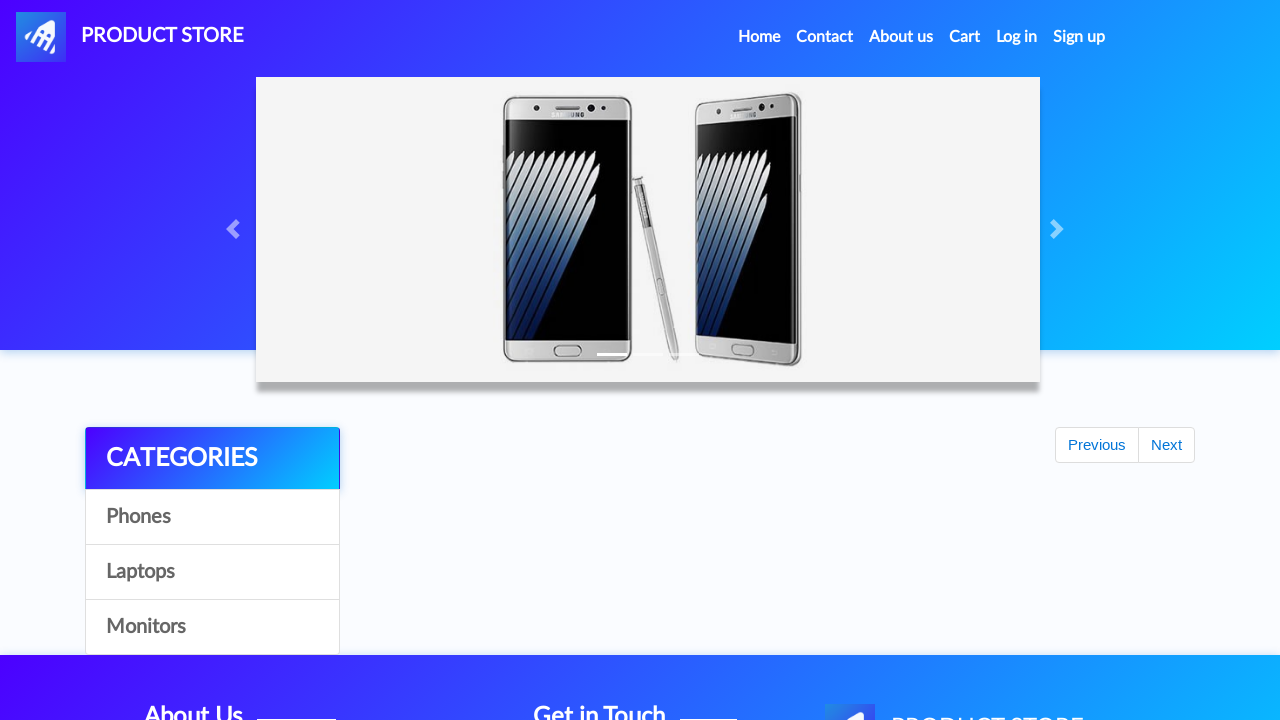

Clicked on Cart link in the navbar (third navigation item) at (901, 37) on #navbarExample > ul > li:nth-child(3) > a
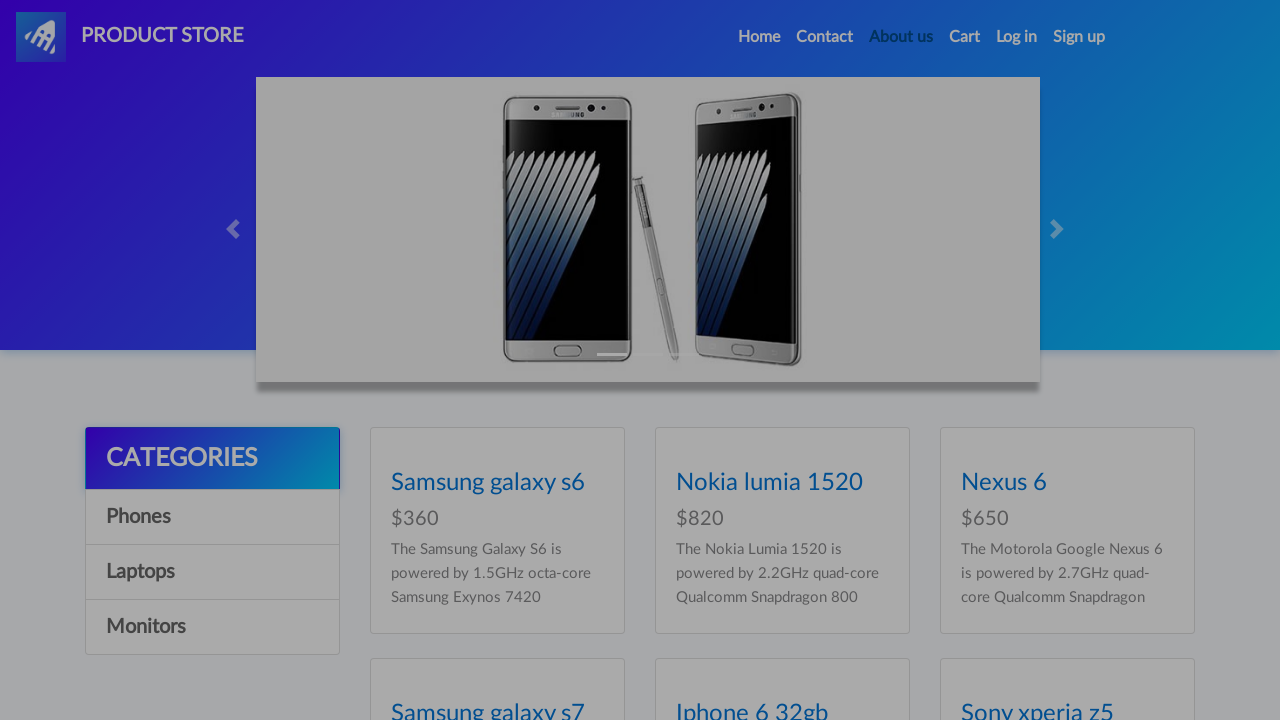

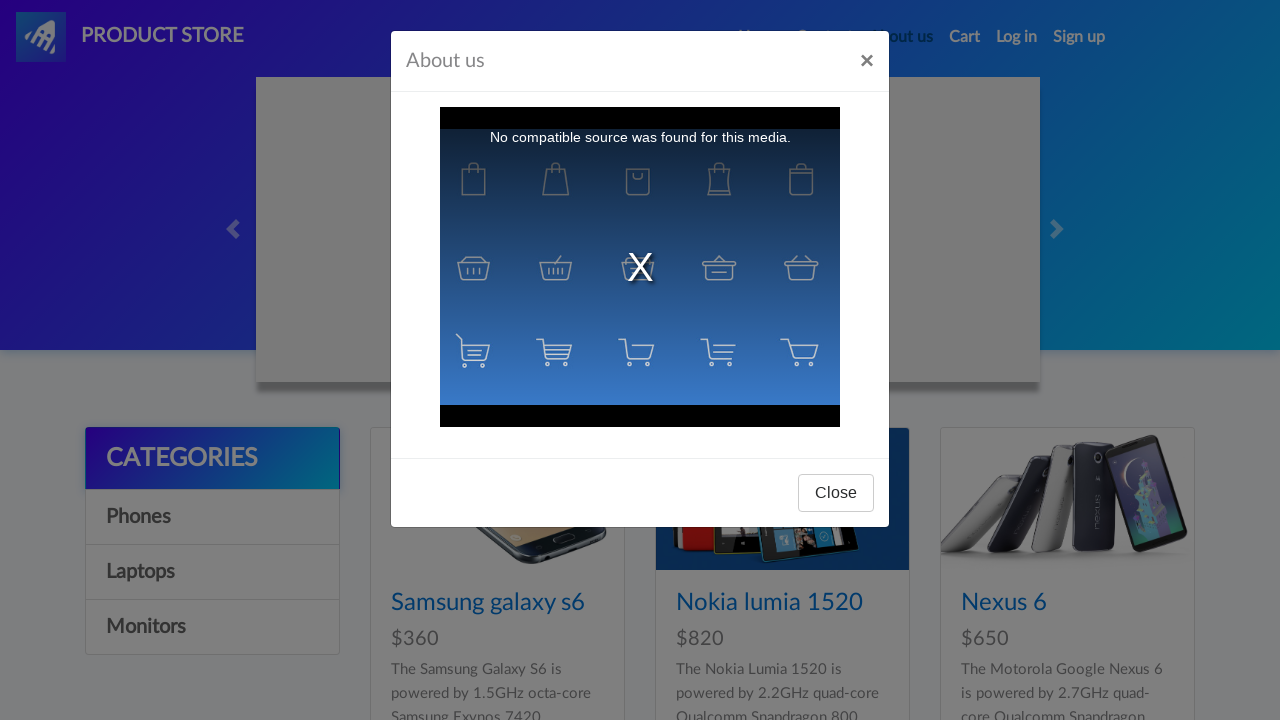